Tests window handling functionality by opening a new window, verifying content in both windows, and switching between them

Starting URL: https://the-internet.herokuapp.com/windows

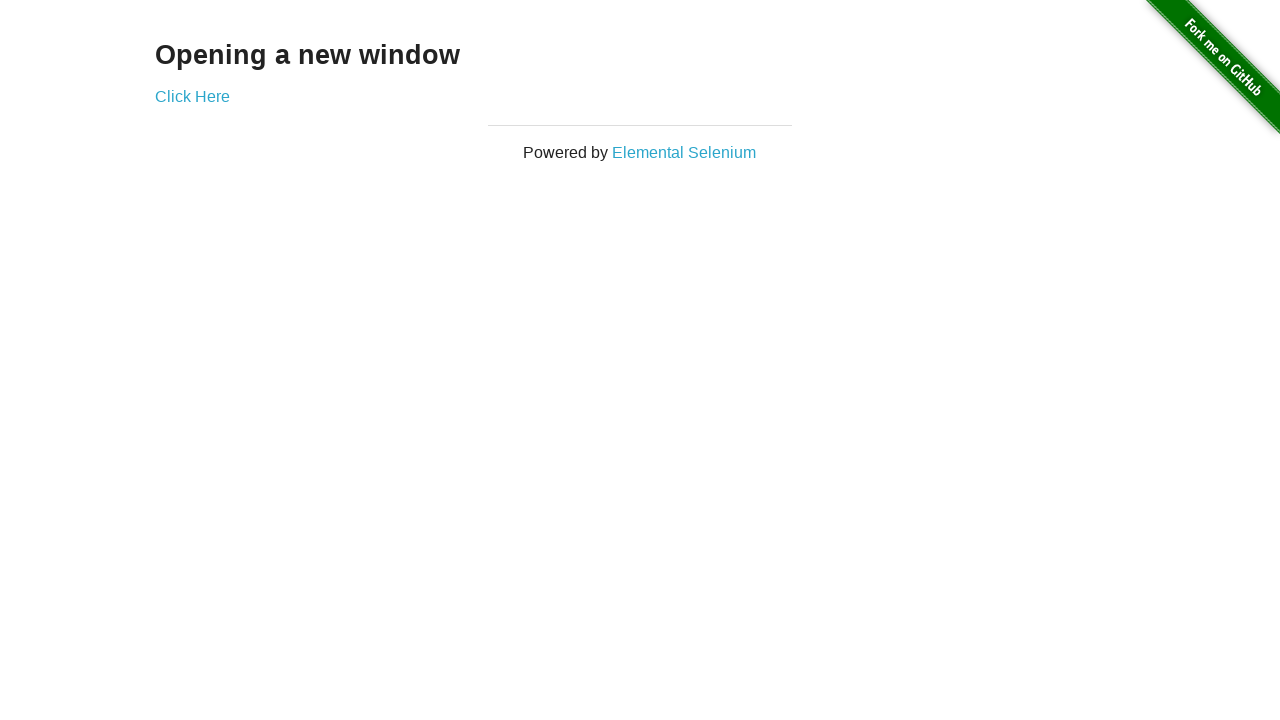

Retrieved h3 text content from main page
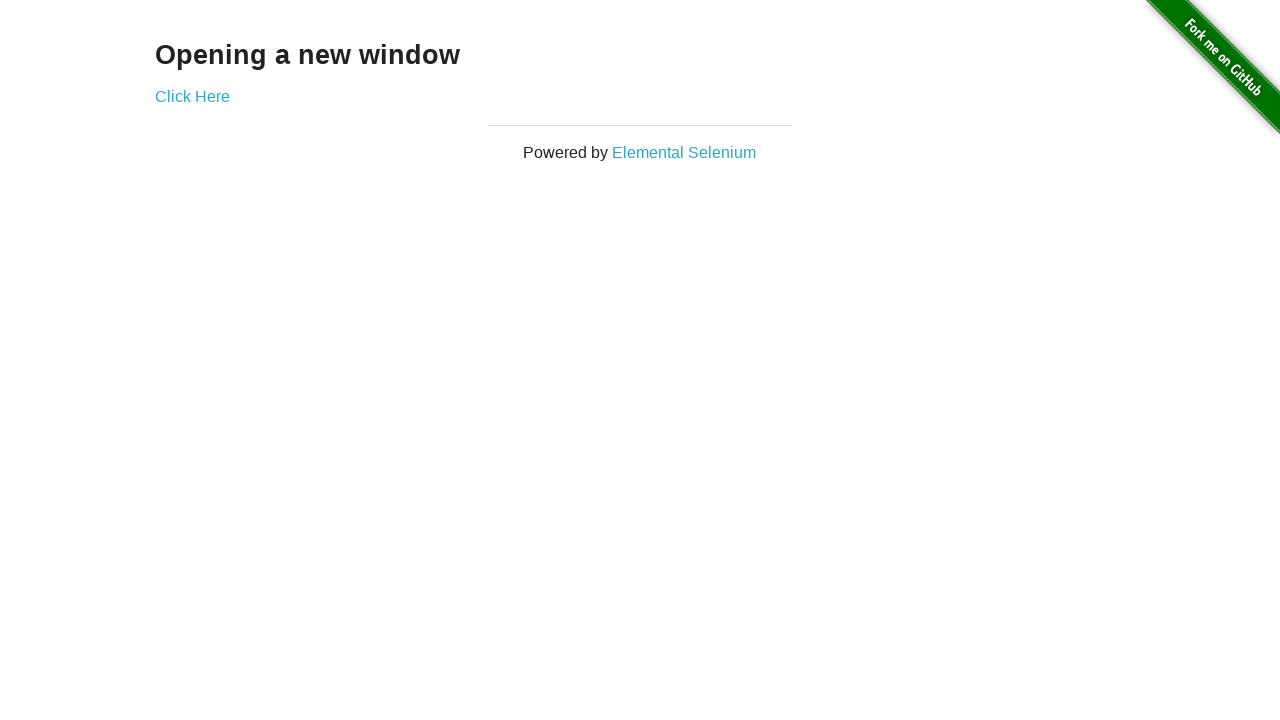

Verified main page text is 'Opening a new window'
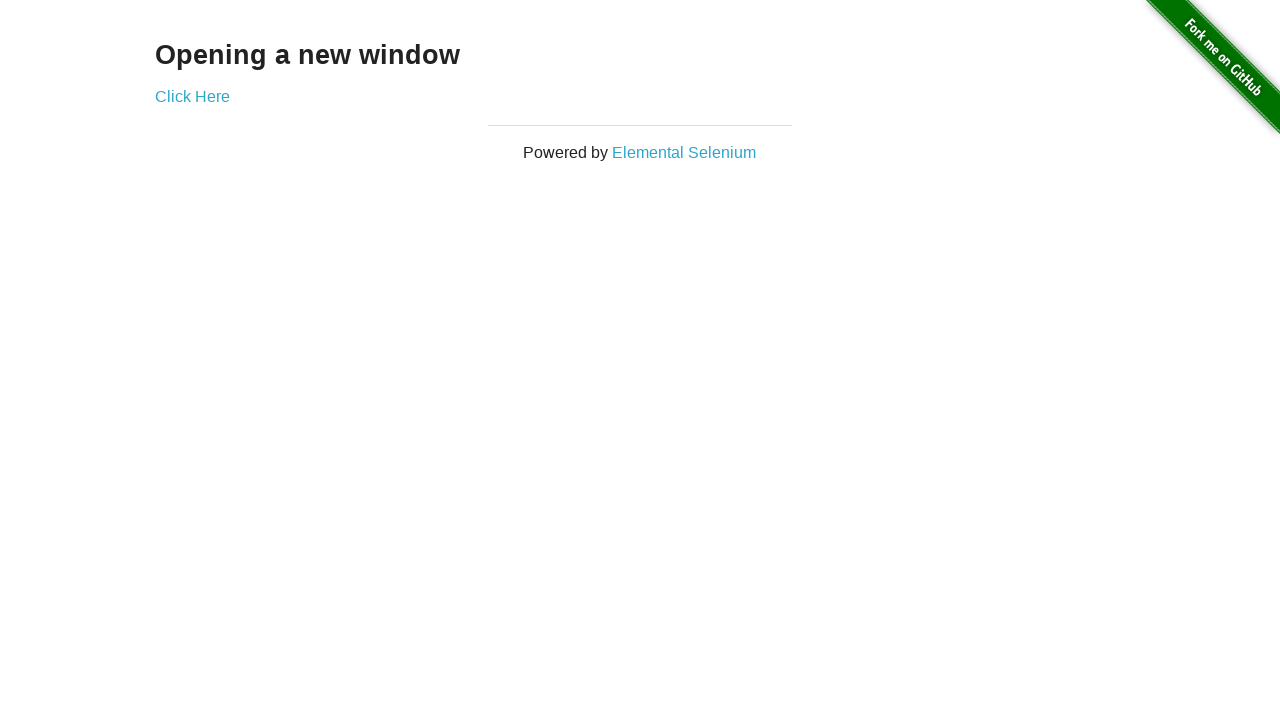

Verified main page title is 'The Internet'
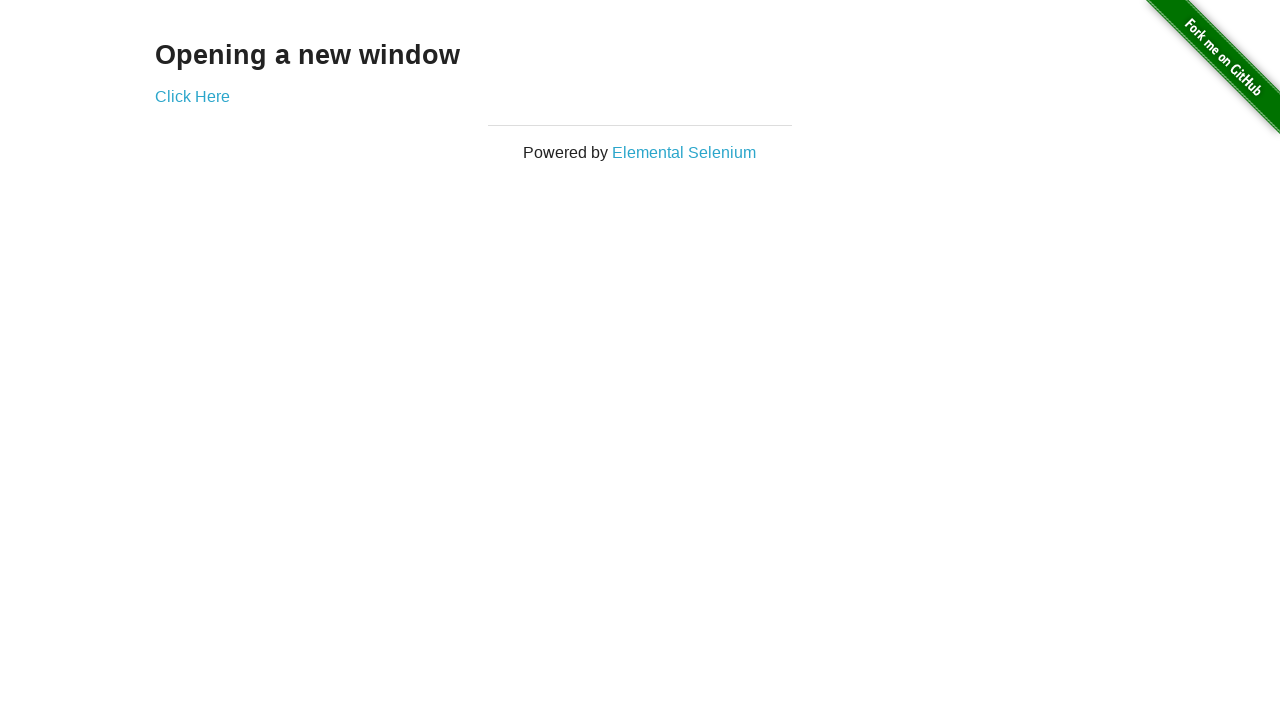

Clicked 'Click Here' link to open new window at (192, 96) on text='Click Here'
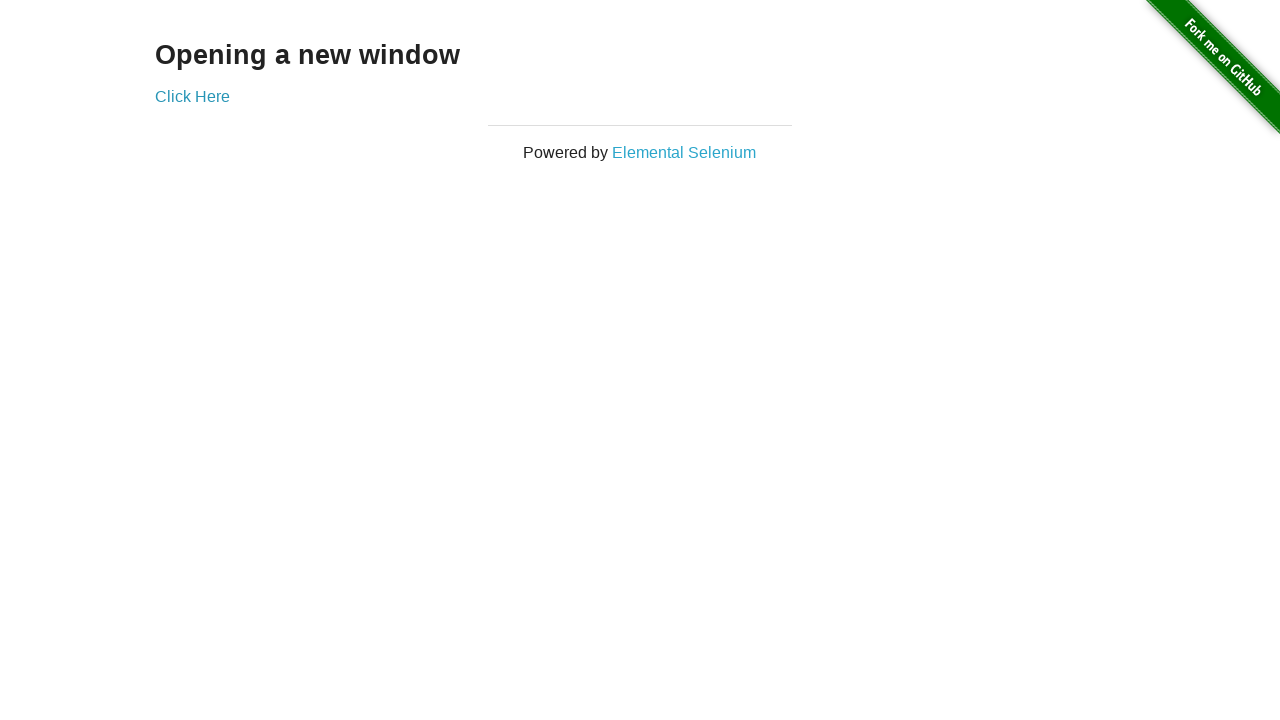

New window opened and captured
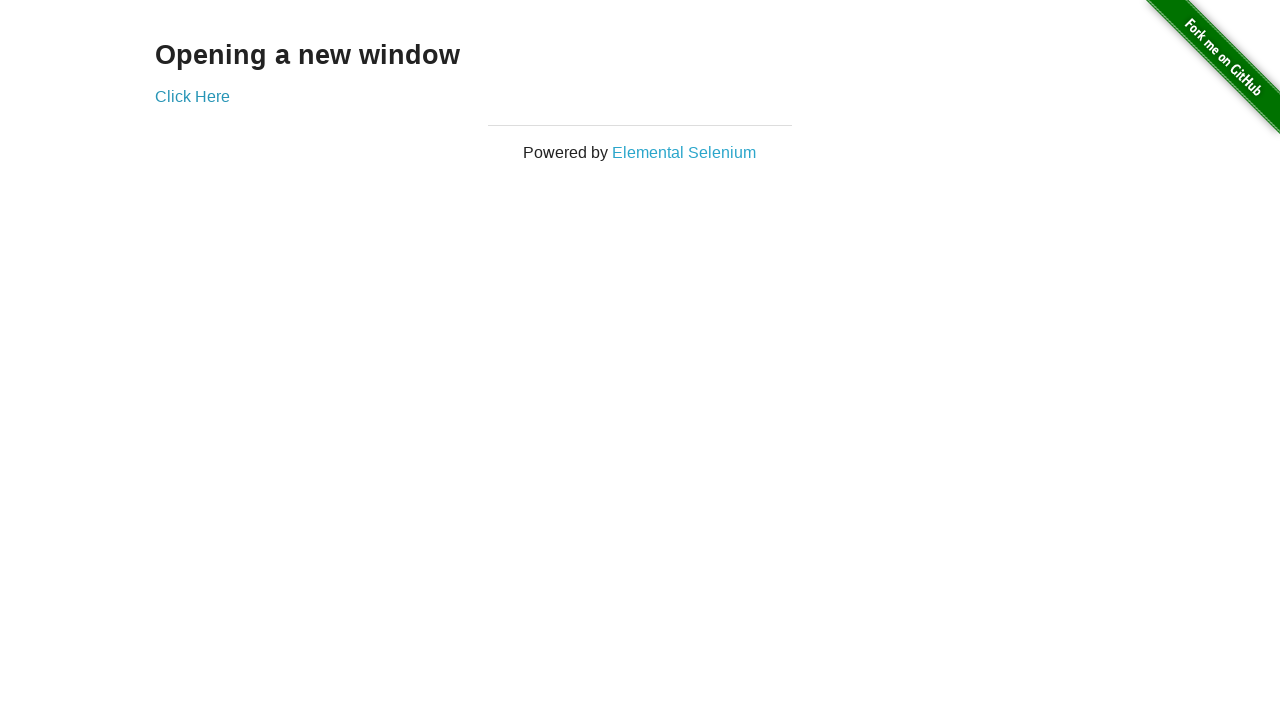

New window fully loaded
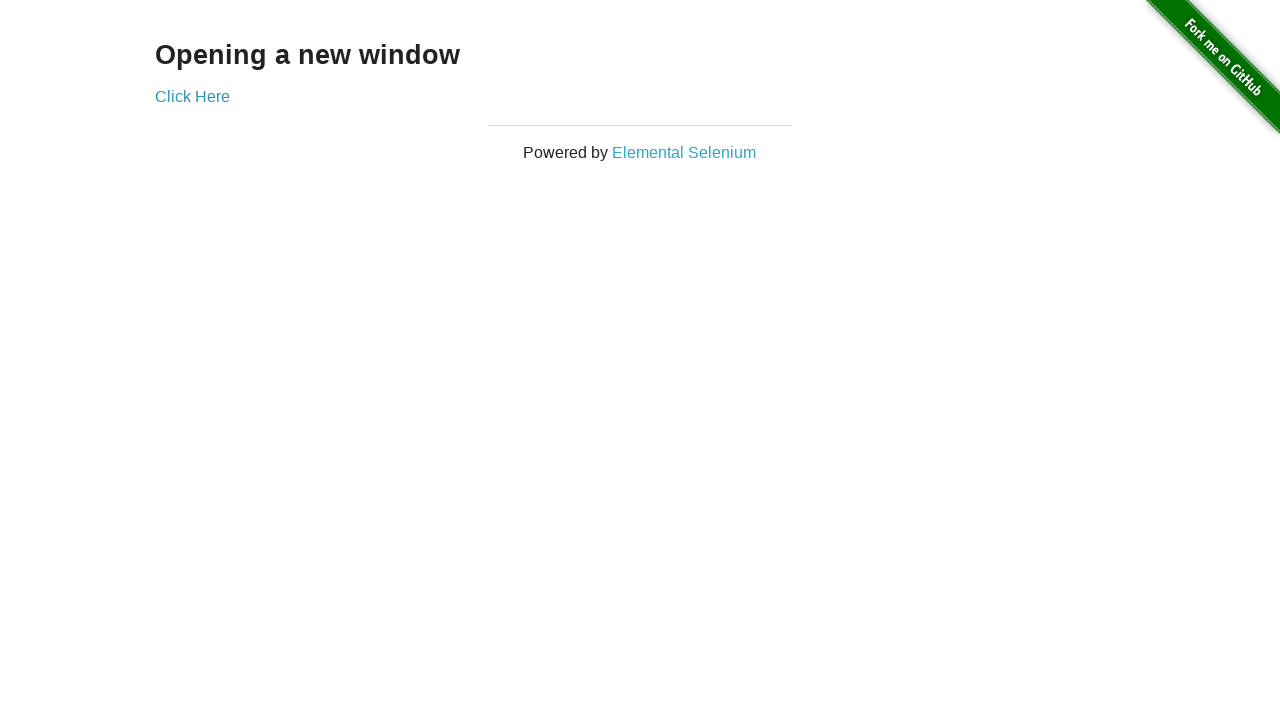

Verified new window title is 'New Window'
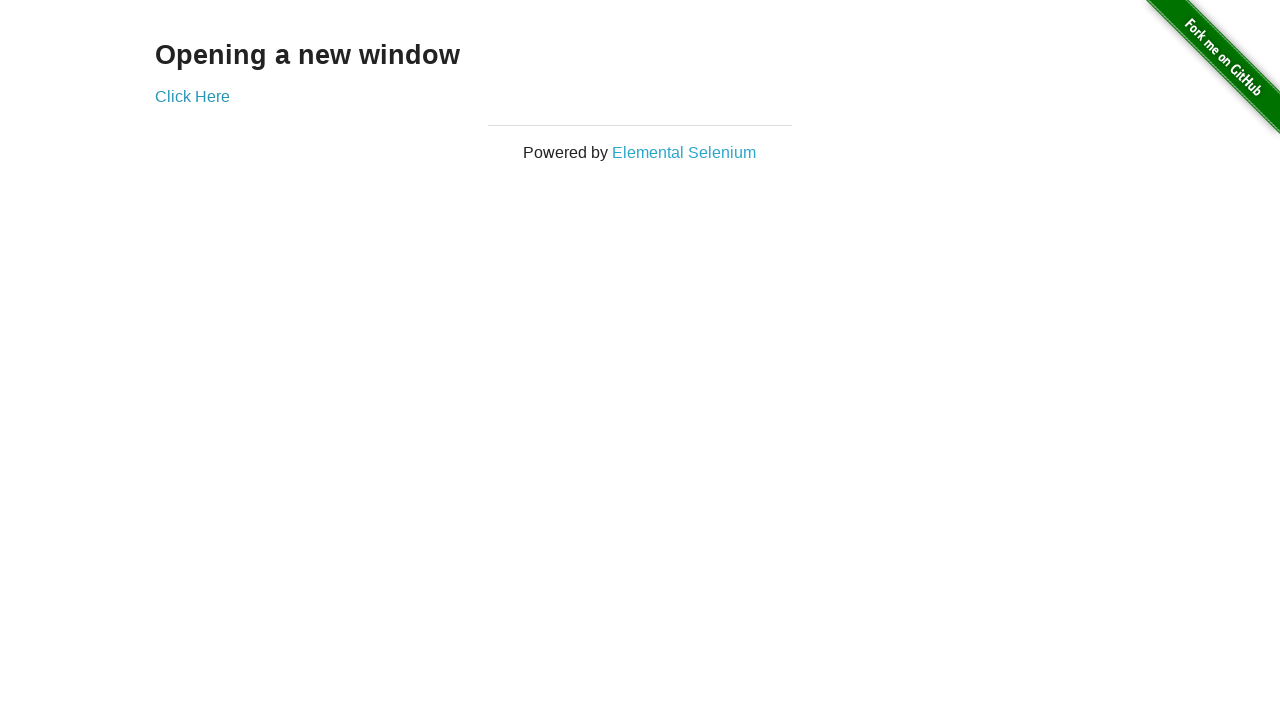

Retrieved h3 text content from new window
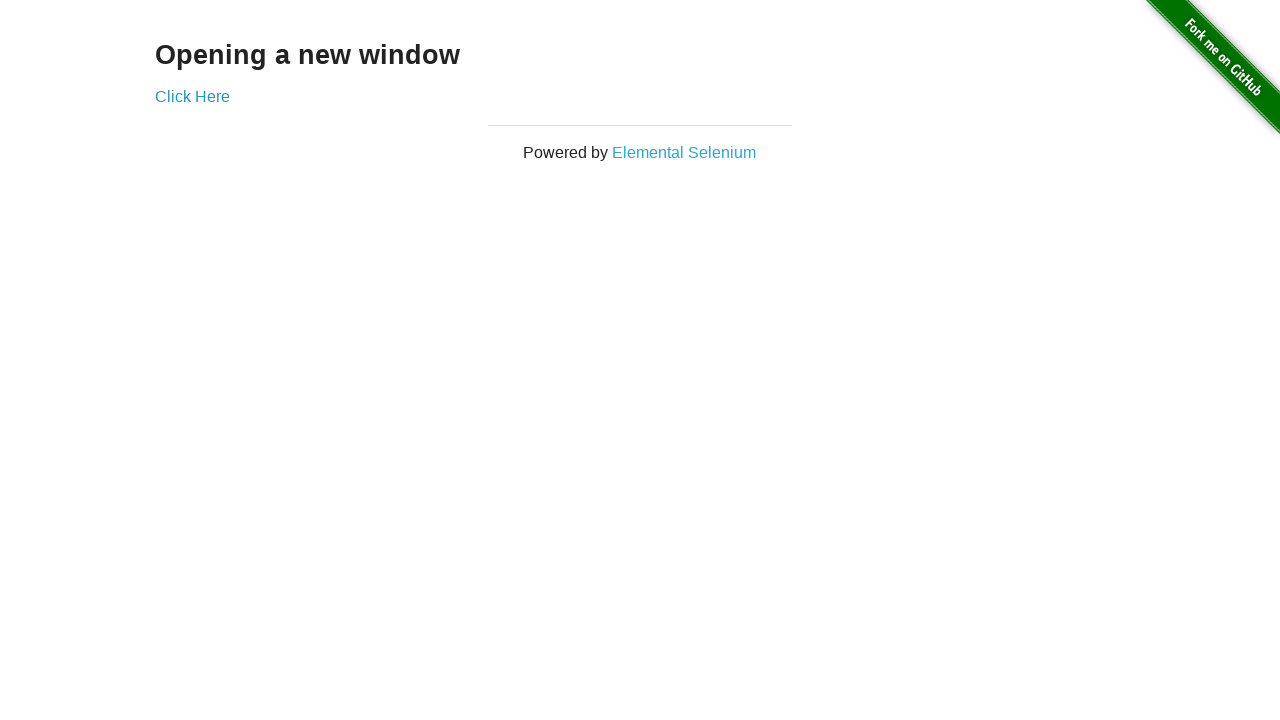

Verified new window text is 'New Window'
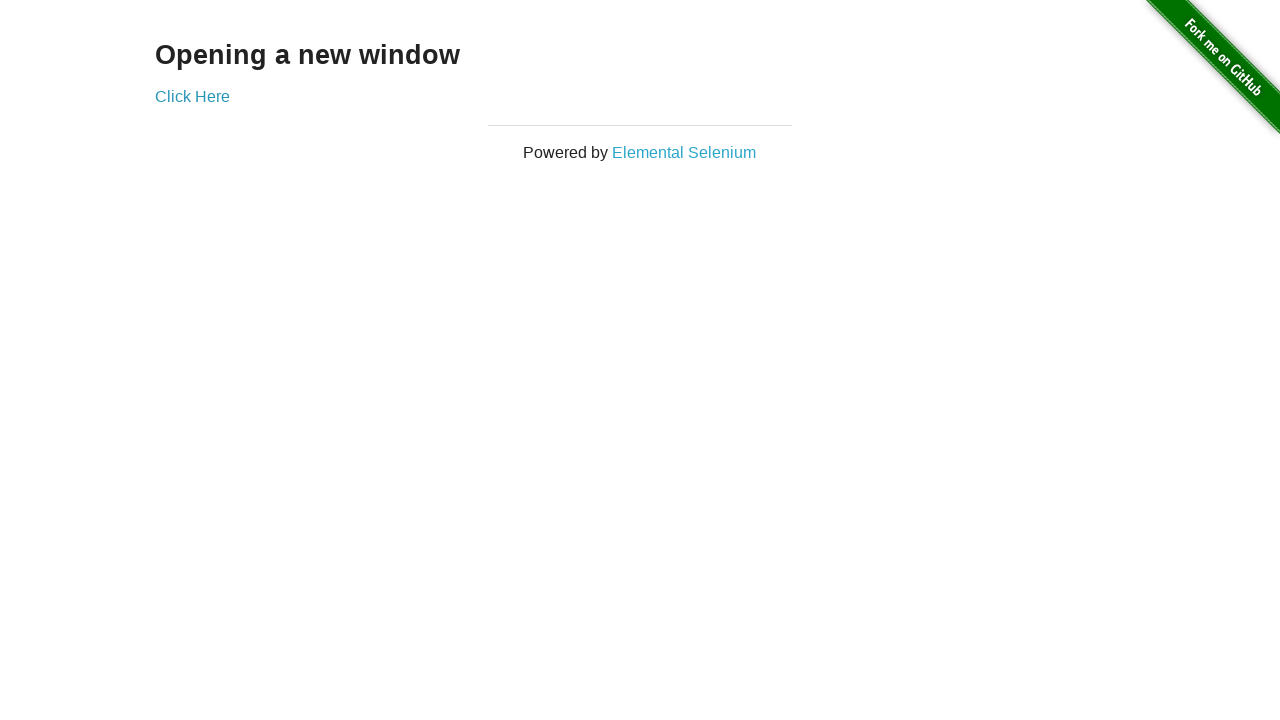

Verified original window title is still 'The Internet'
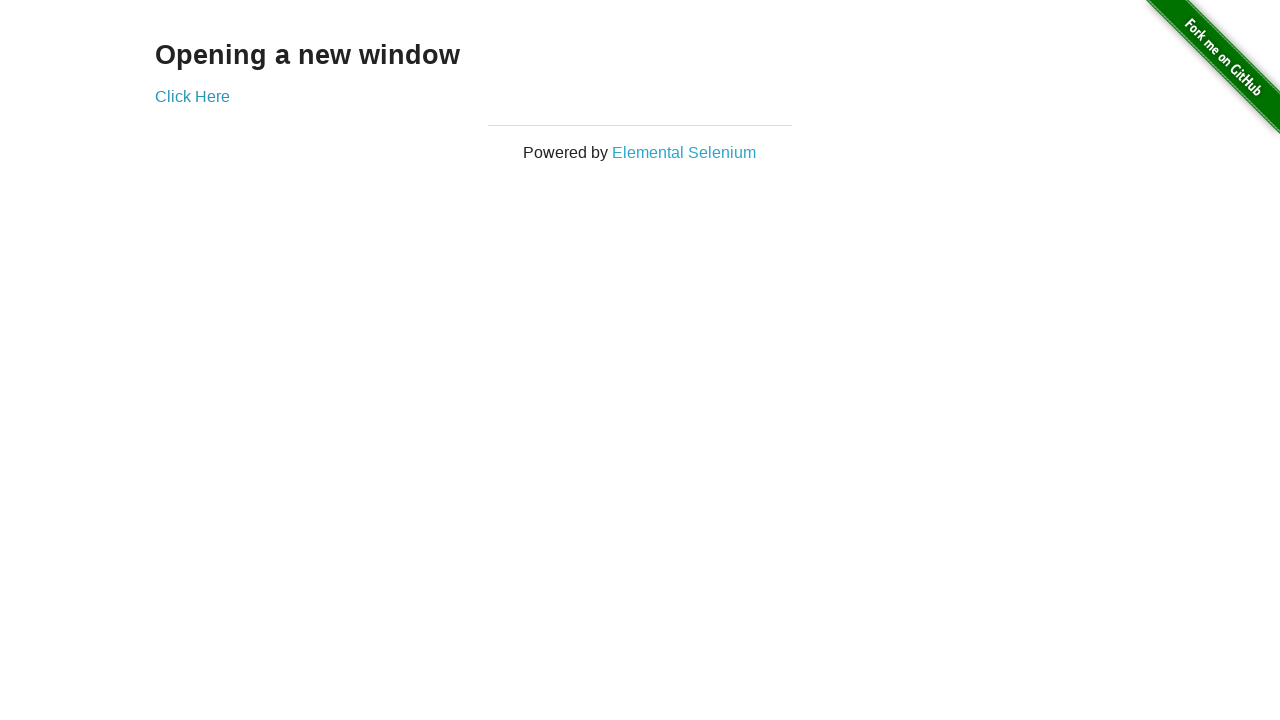

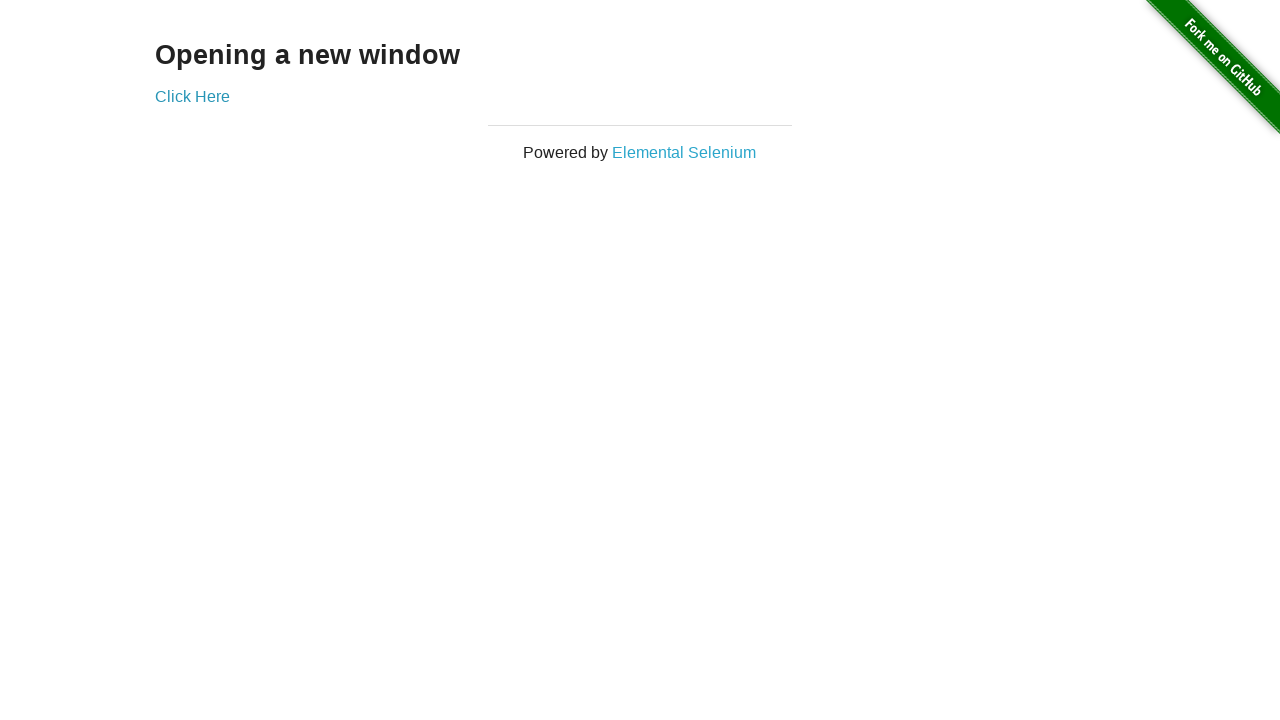